Tests handling multiple windows by clicking a button that opens multiple windows, iterating through them to get titles, and closing them

Starting URL: https://leafground.com/window.xhtml

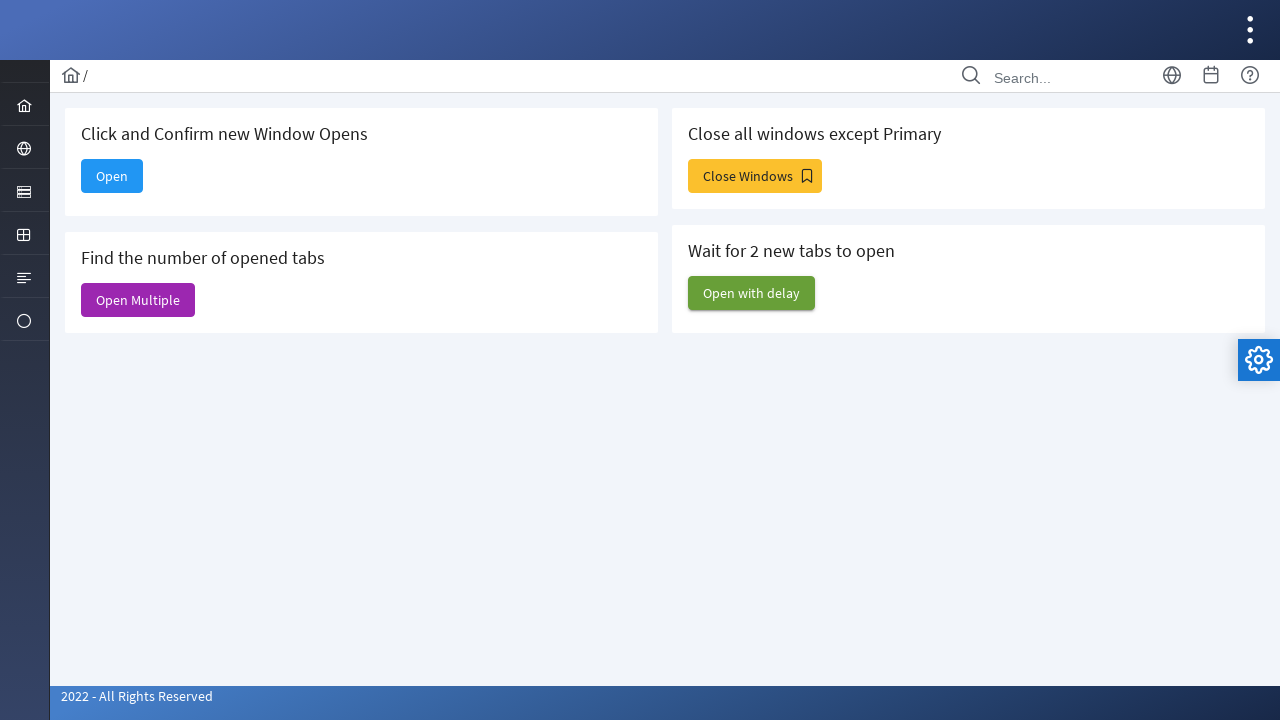

Stored reference to original page
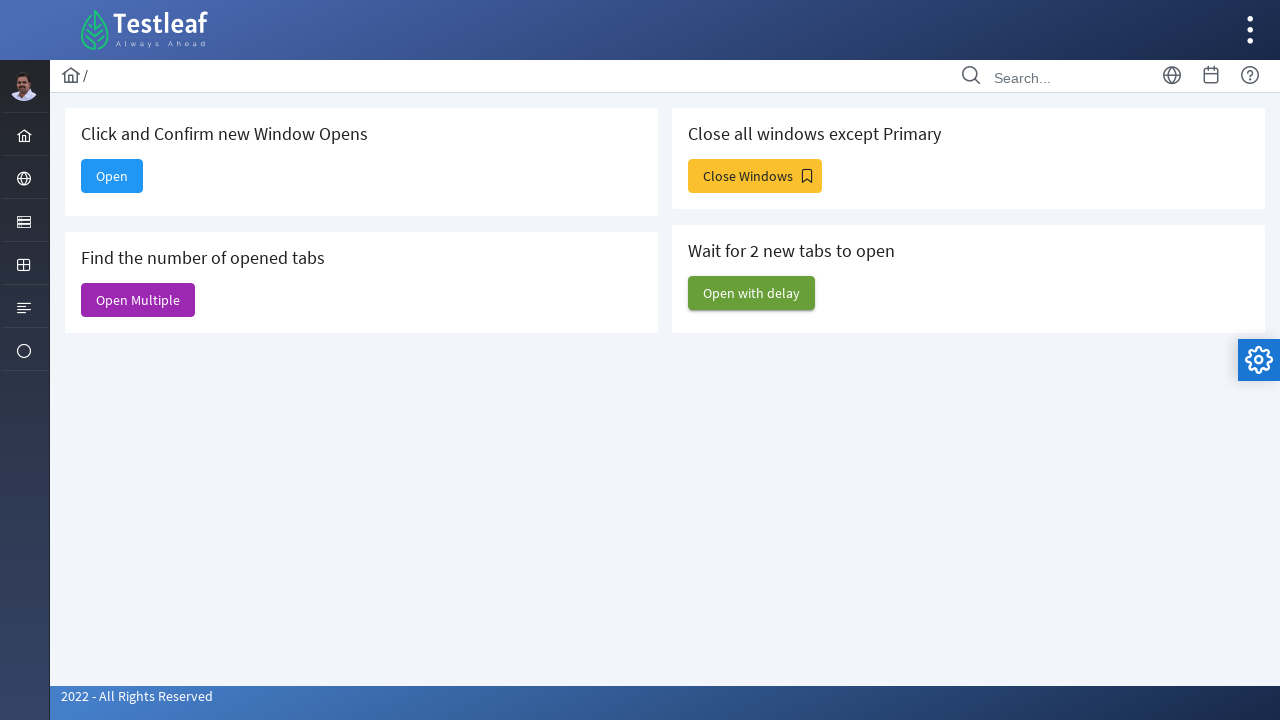

Clicked 'Open Multiple' button to open multiple windows at (138, 300) on xpath=(//span[@class='ui-button-text ui-c'][contains(text(),'Open Multiple')])
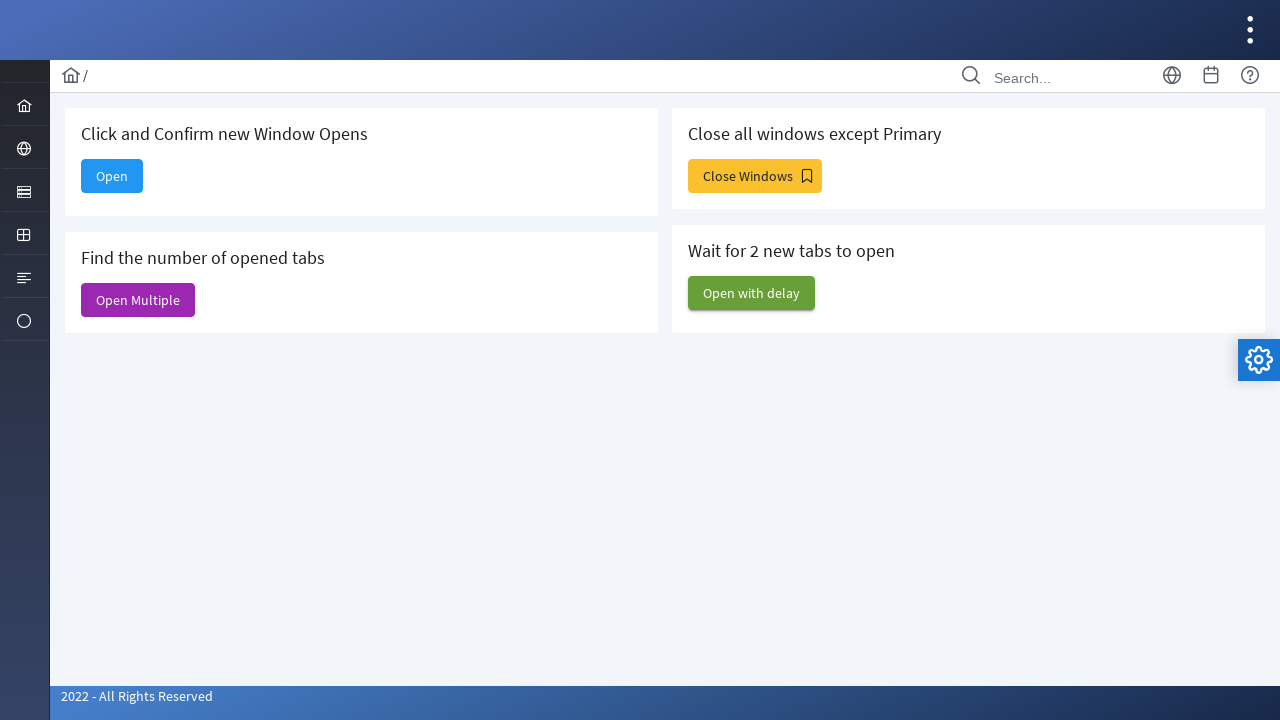

Waited 2 seconds for windows to open
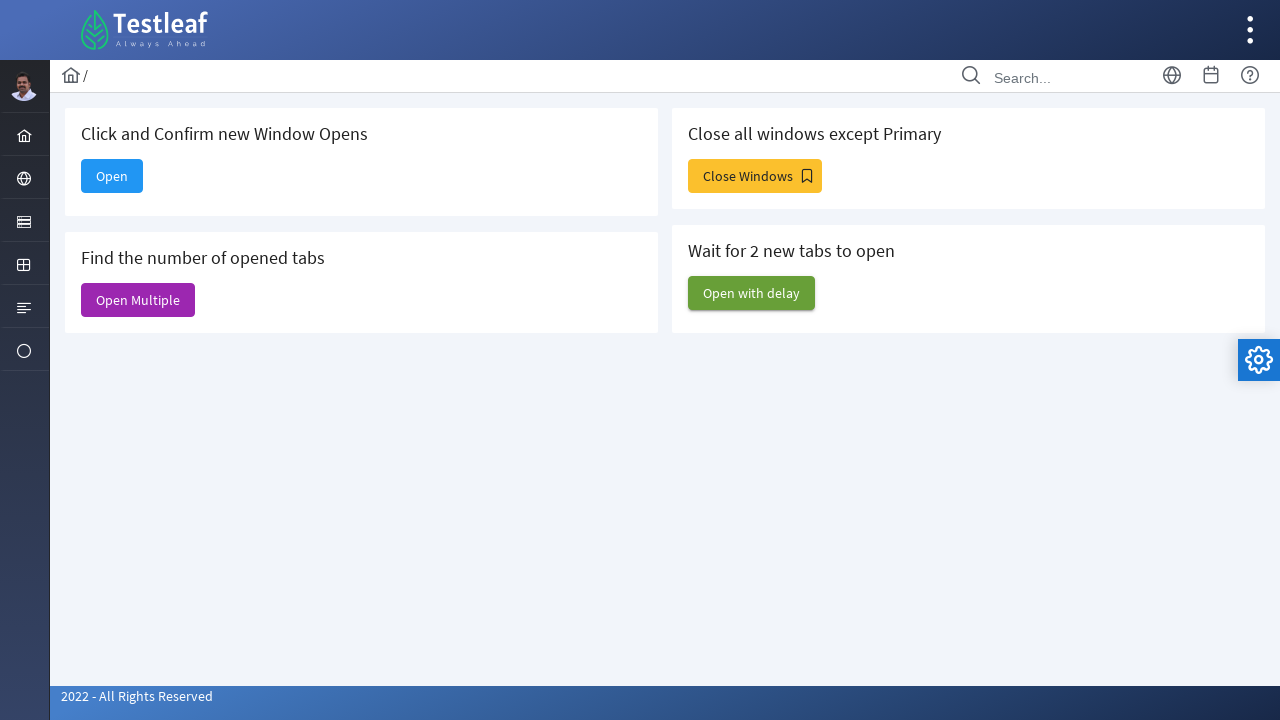

Retrieved all pages from context
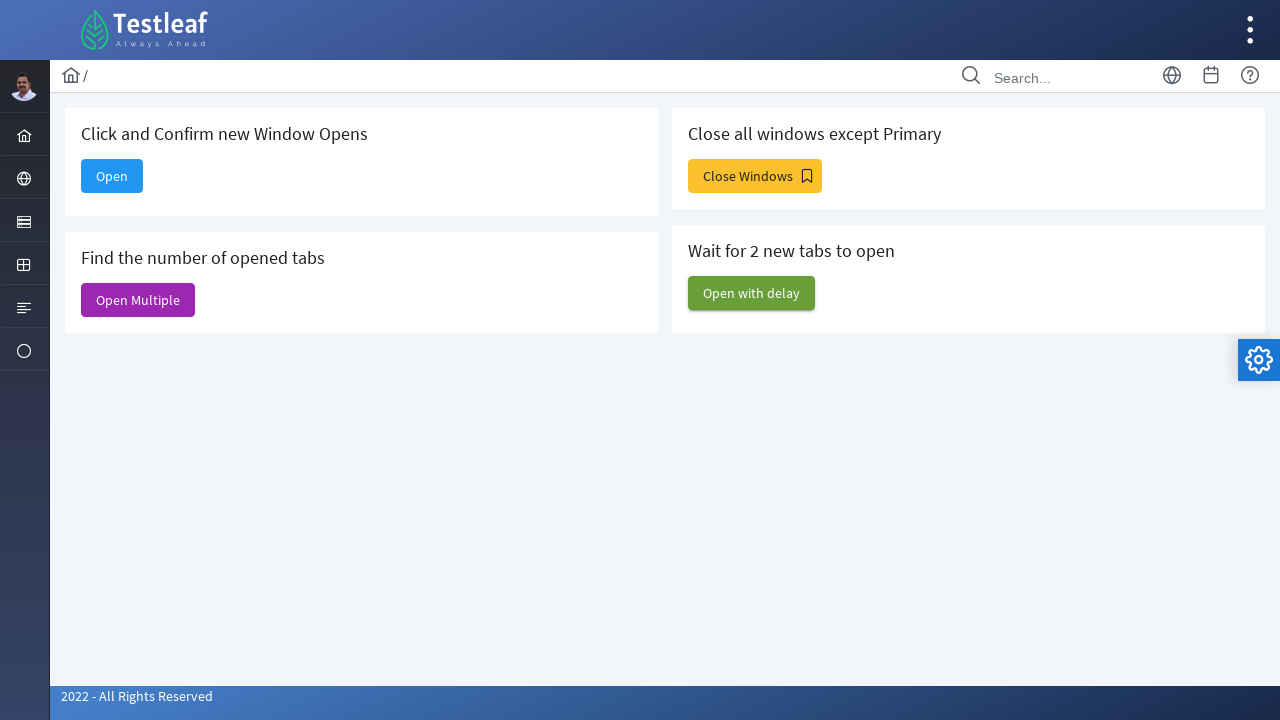

Retrieved title from page: Window
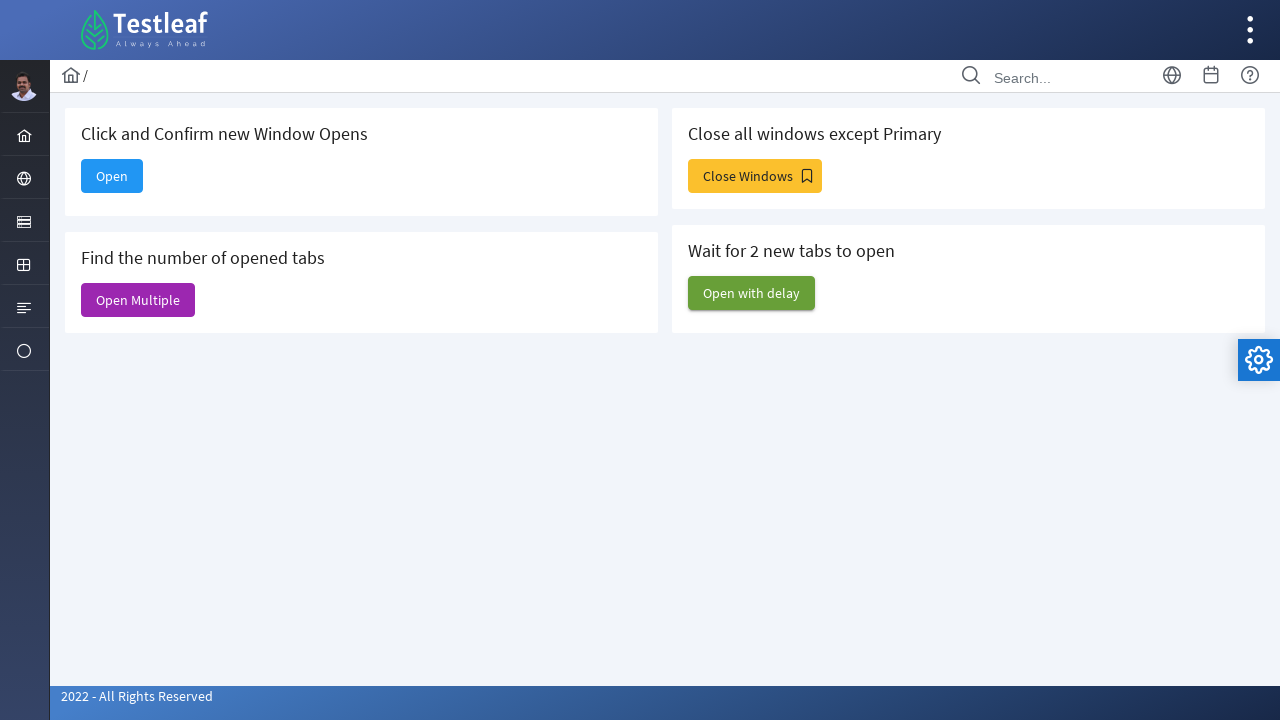

Retrieved title from page: Alert
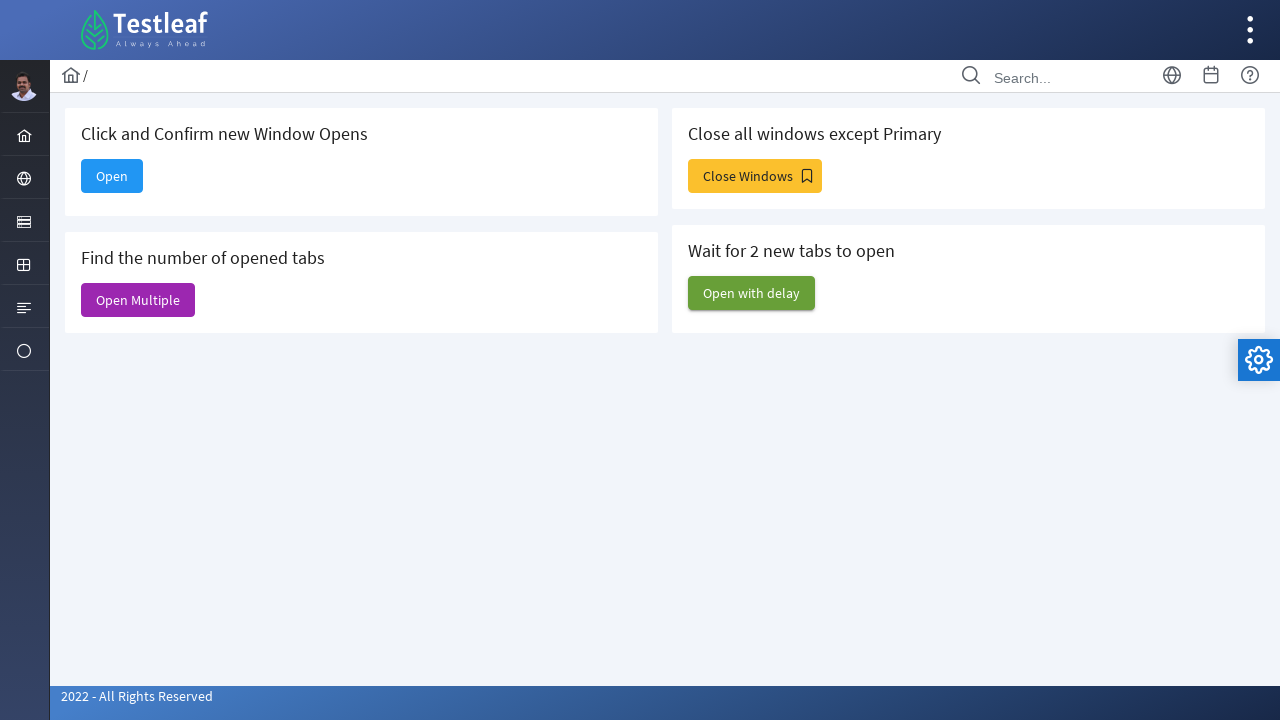

Closed non-original window
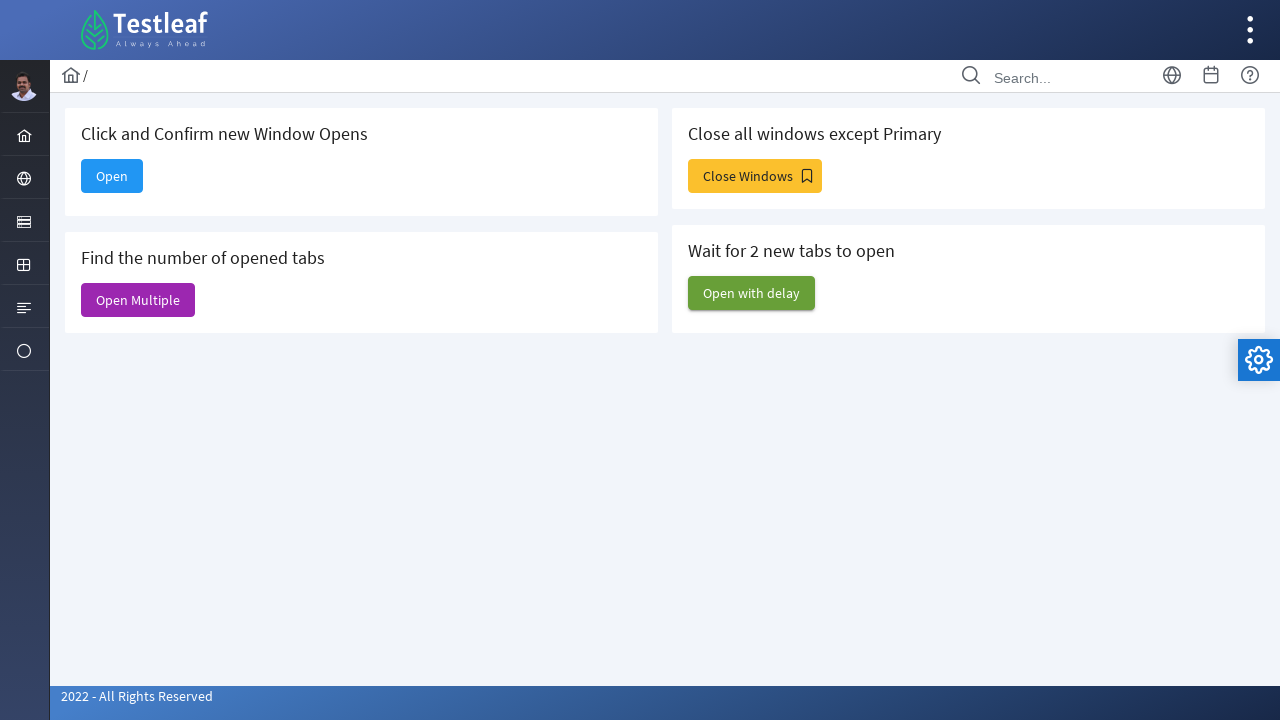

Retrieved title from page: Input Components
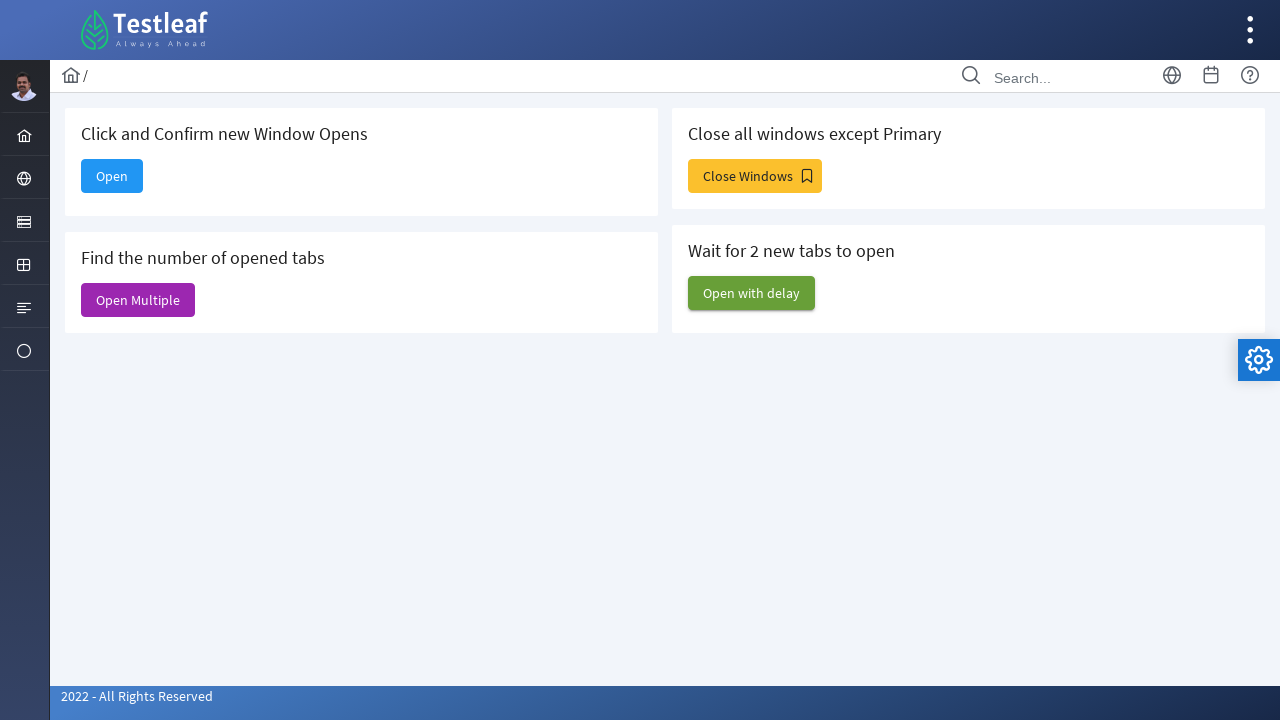

Closed non-original window
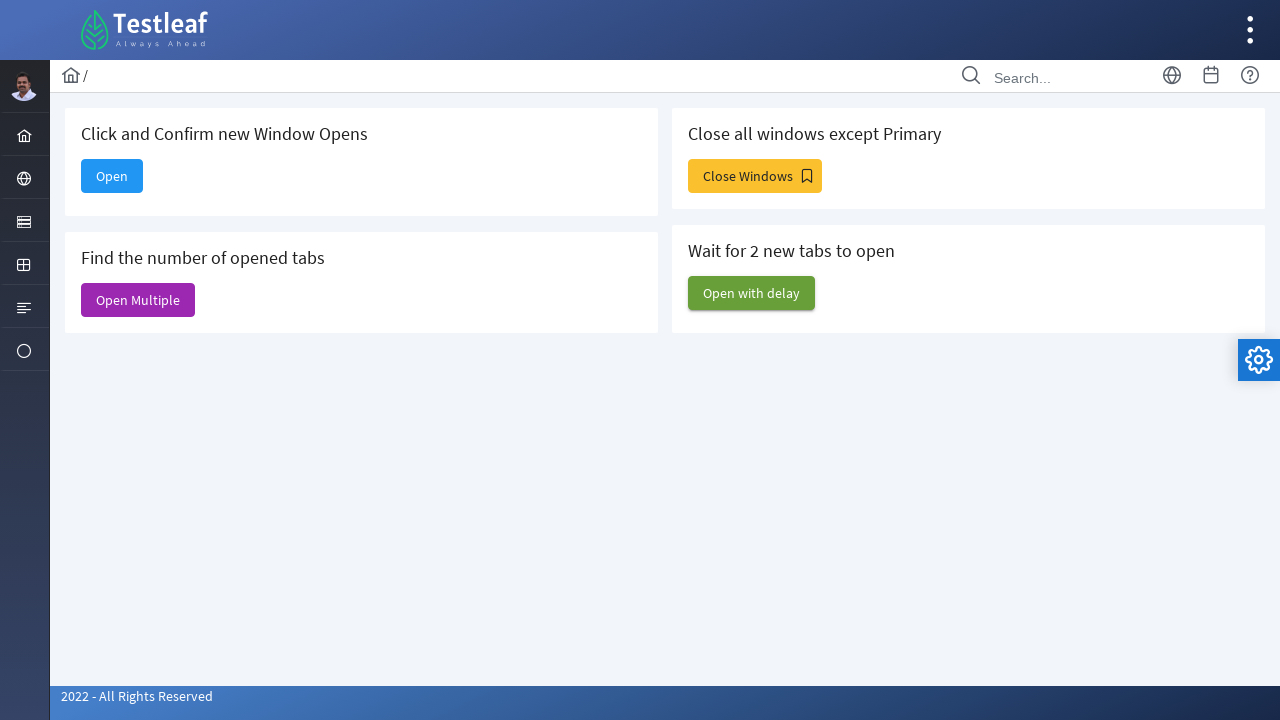

Retrieved title from page: Dashboard
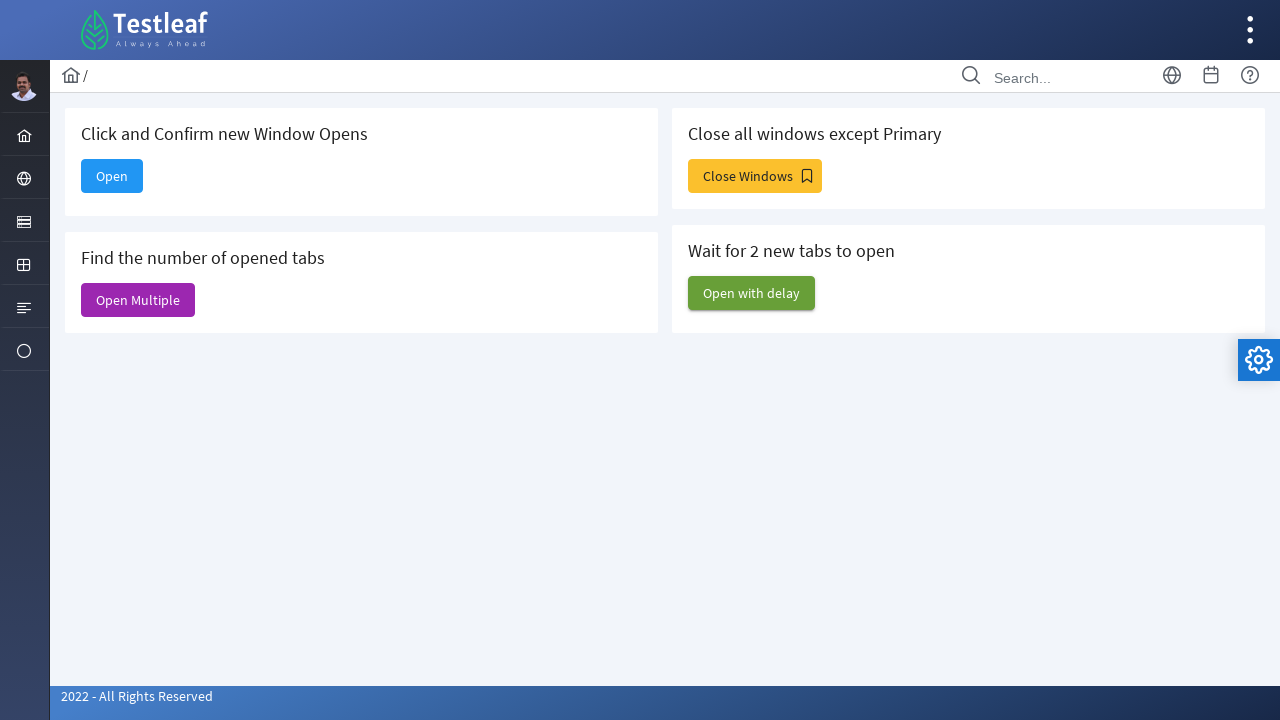

Closed non-original window
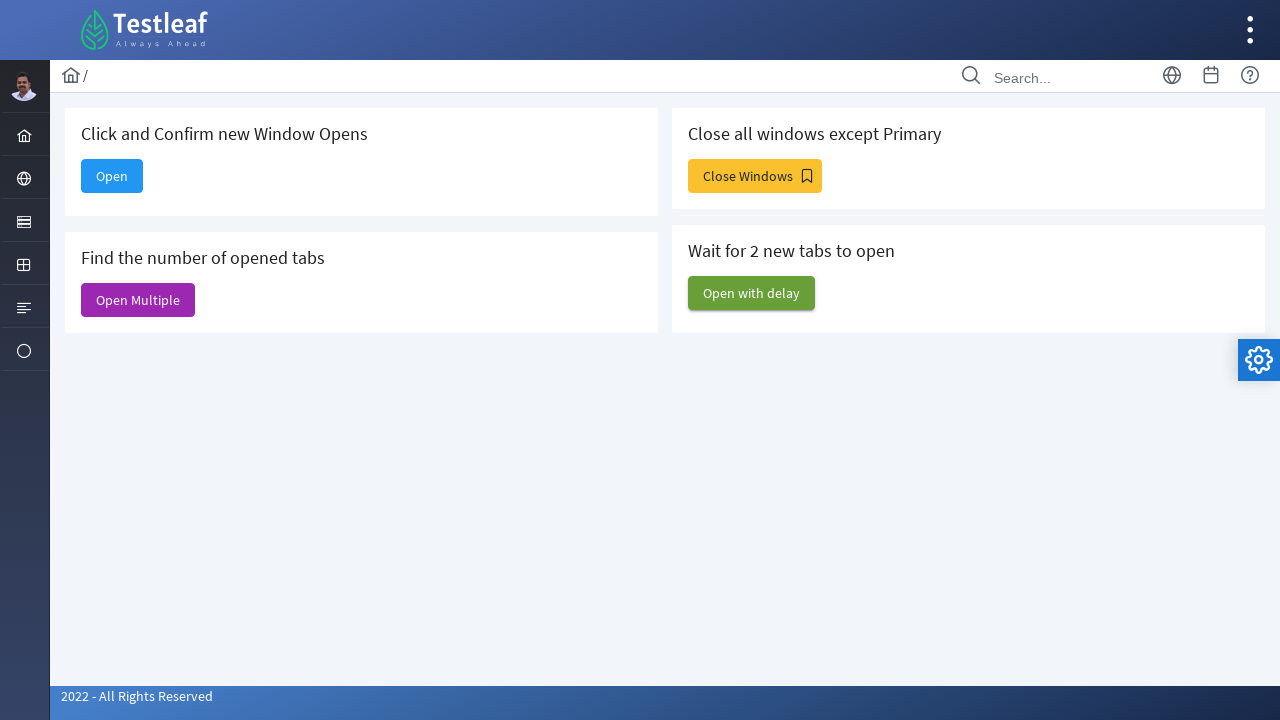

Retrieved title from page: Web Table
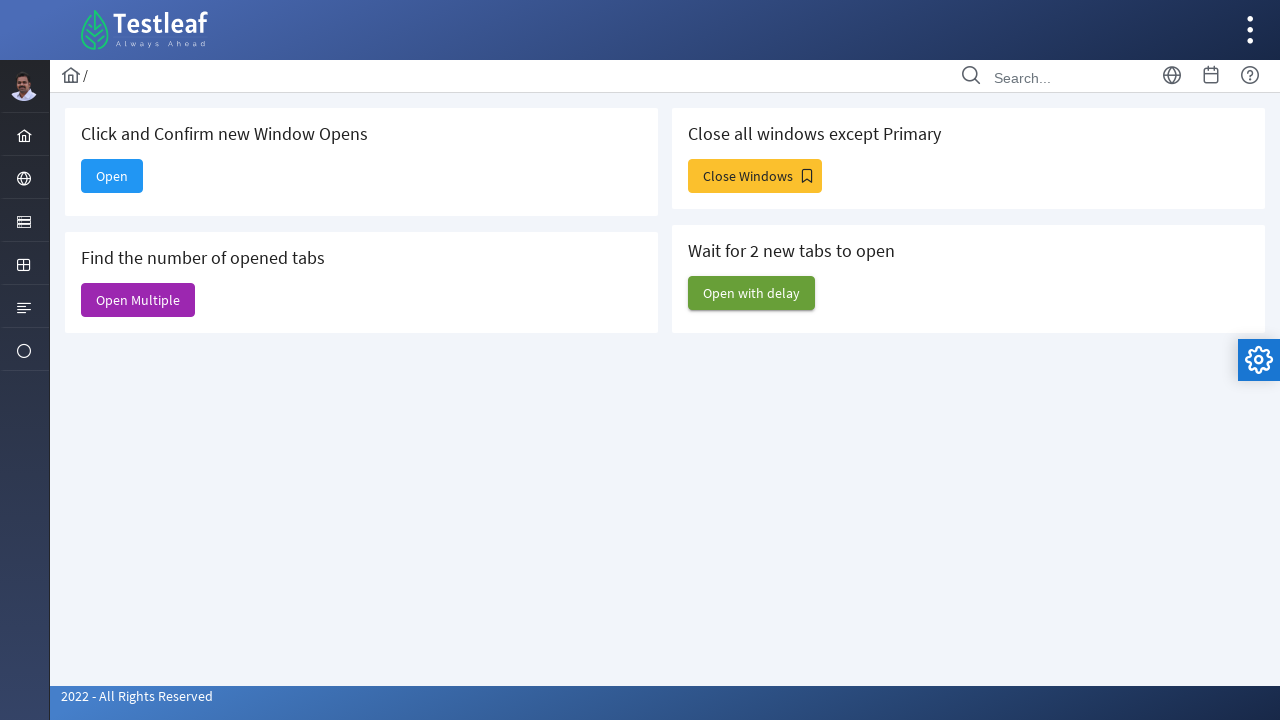

Closed non-original window
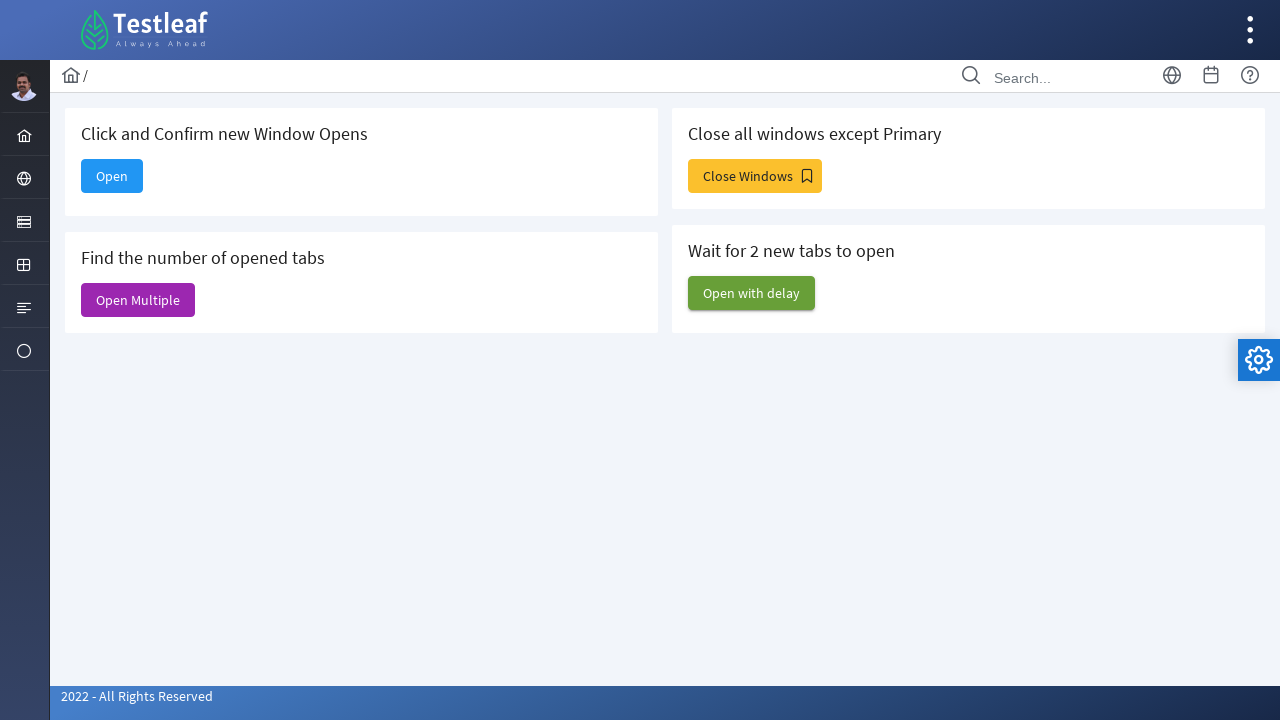

Retrieved title from page: Dashboard
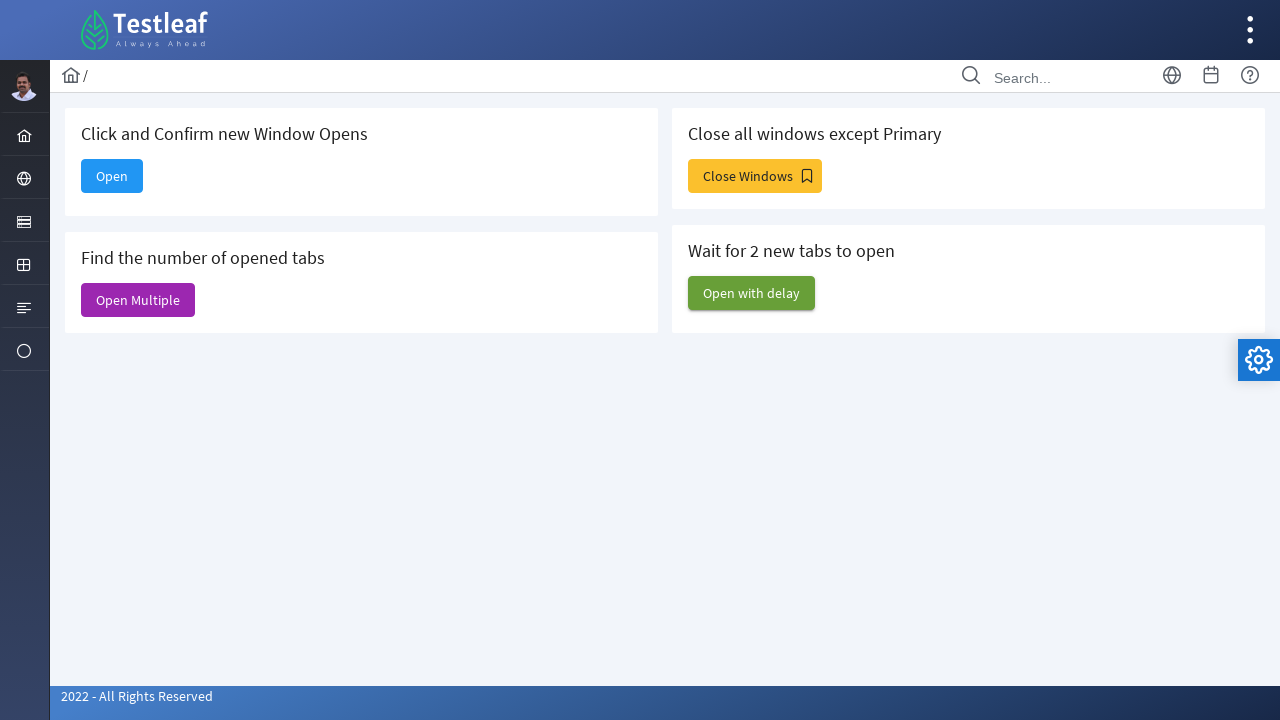

Closed non-original window
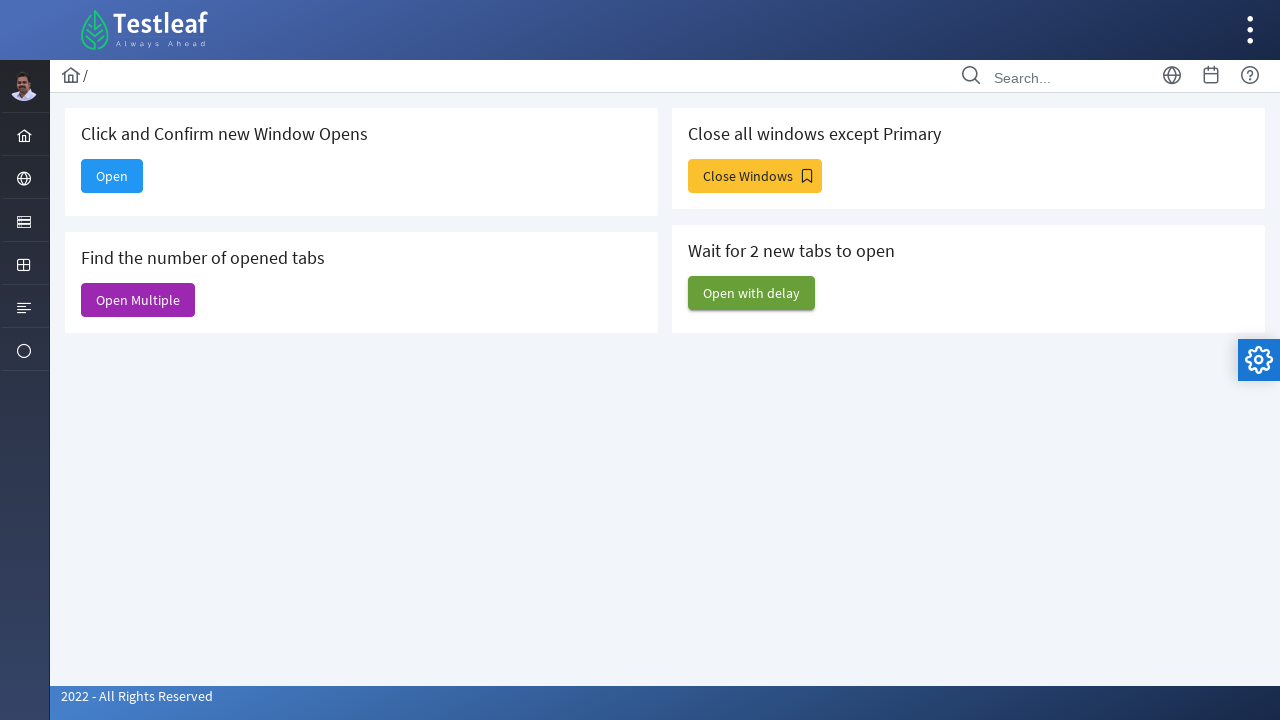

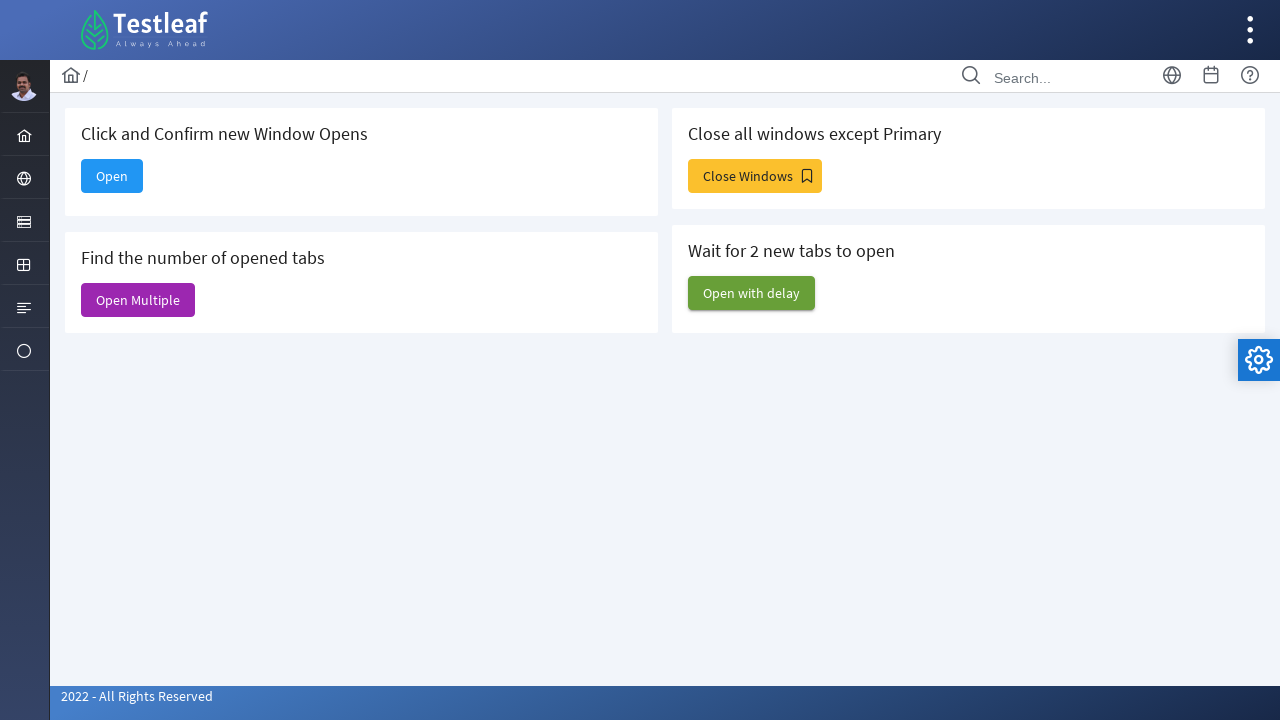